Navigates to SpiceJet homepage and verifies the page loads successfully

Starting URL: https://www.spicejet.com/

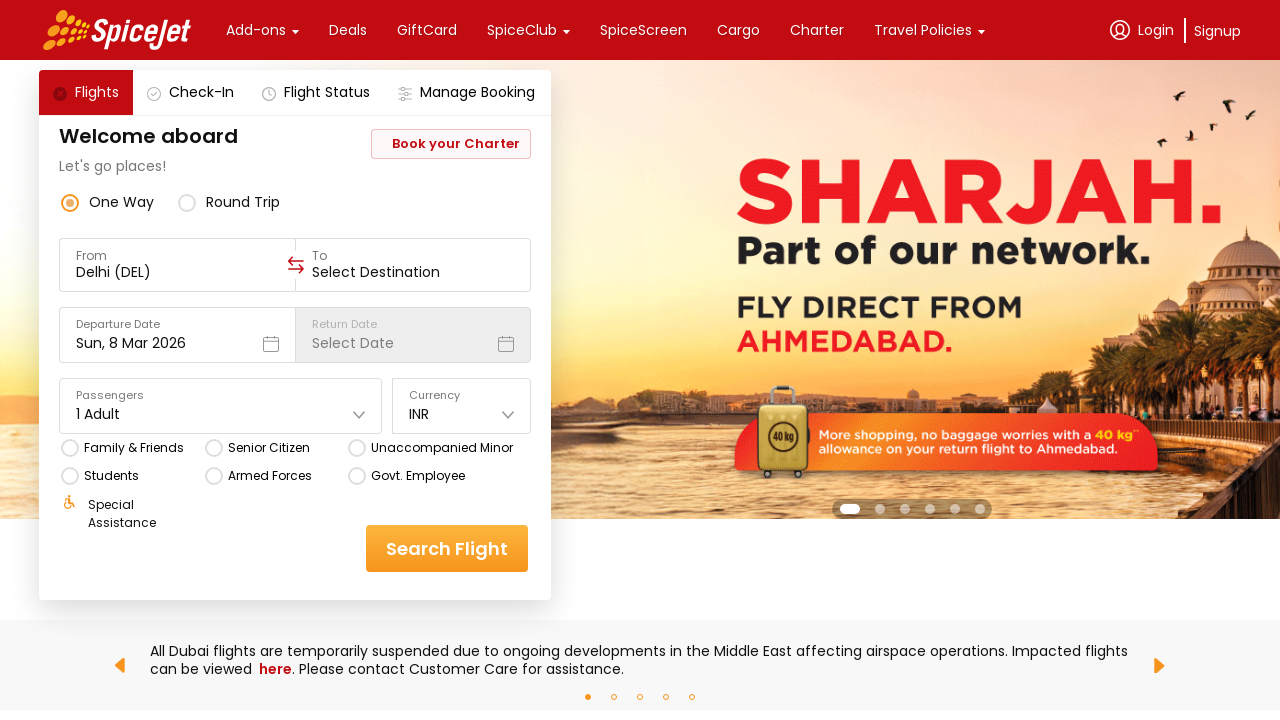

Waited for SpiceJet homepage to load completely (domcontentloaded)
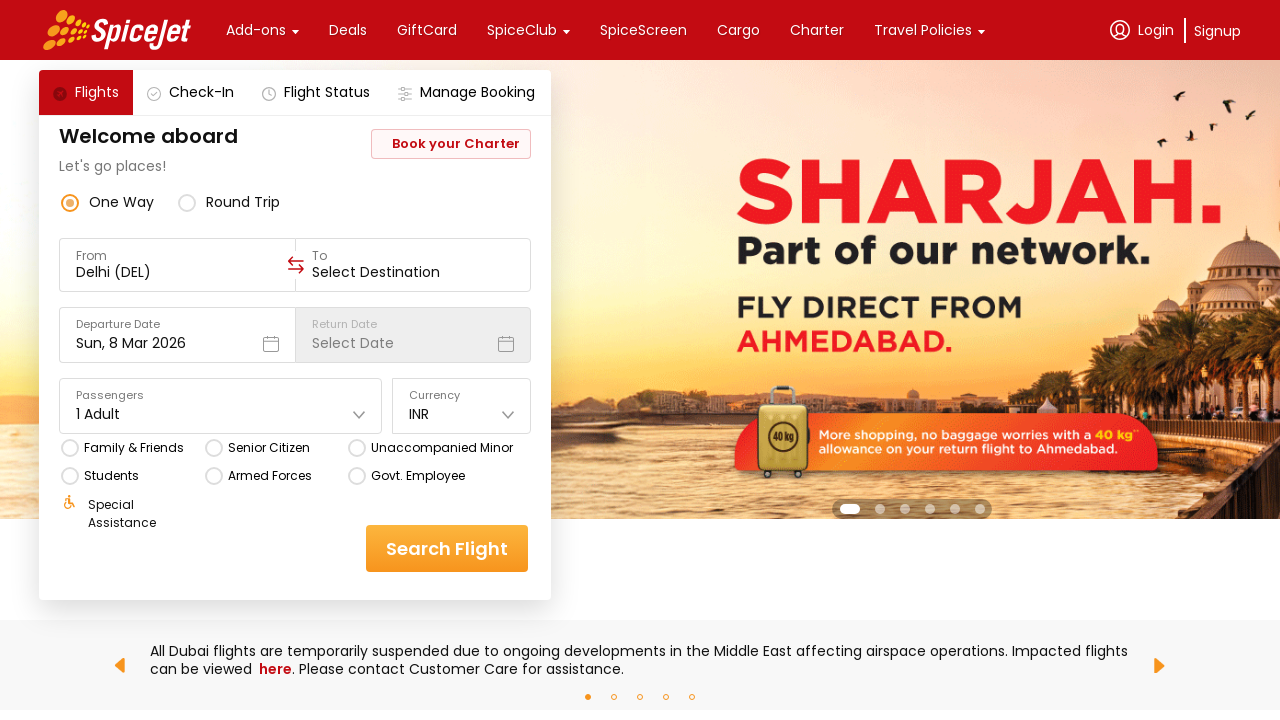

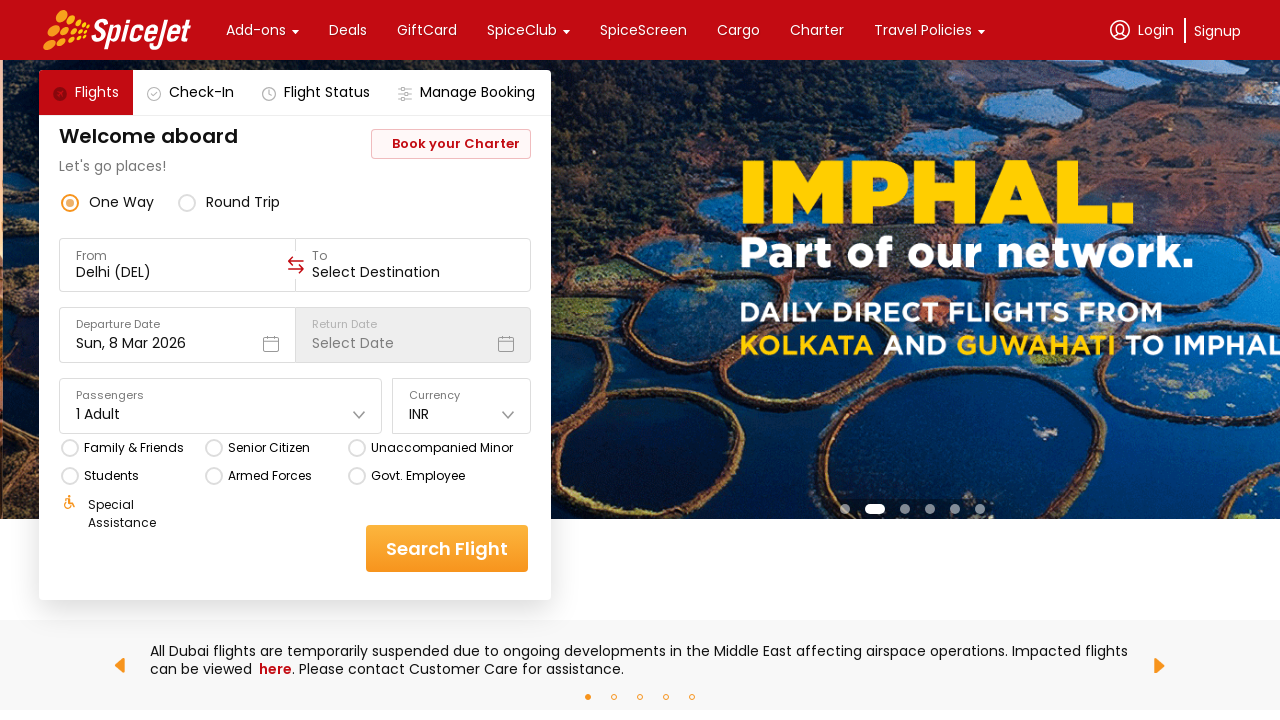